Navigates to remove.bg image background removal service and clicks on the upload button to initiate the file upload process

Starting URL: https://www.remove.bg/

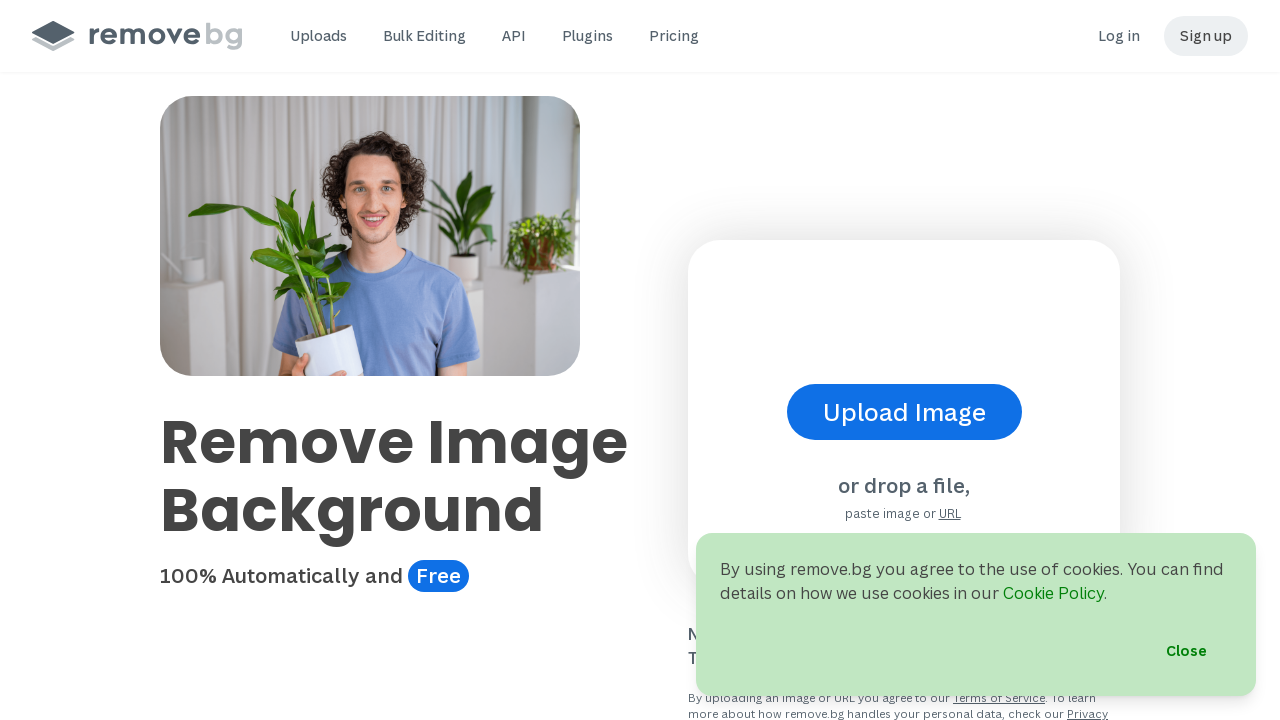

Navigated to remove.bg homepage
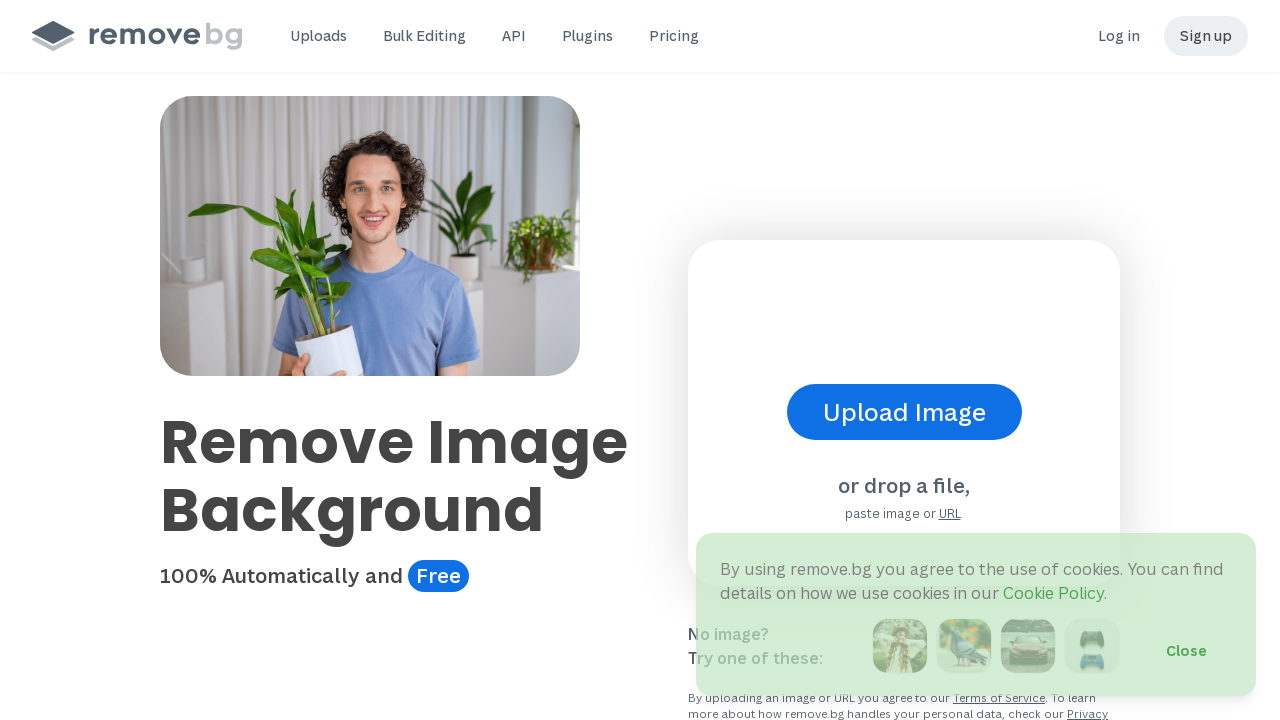

Upload button became visible
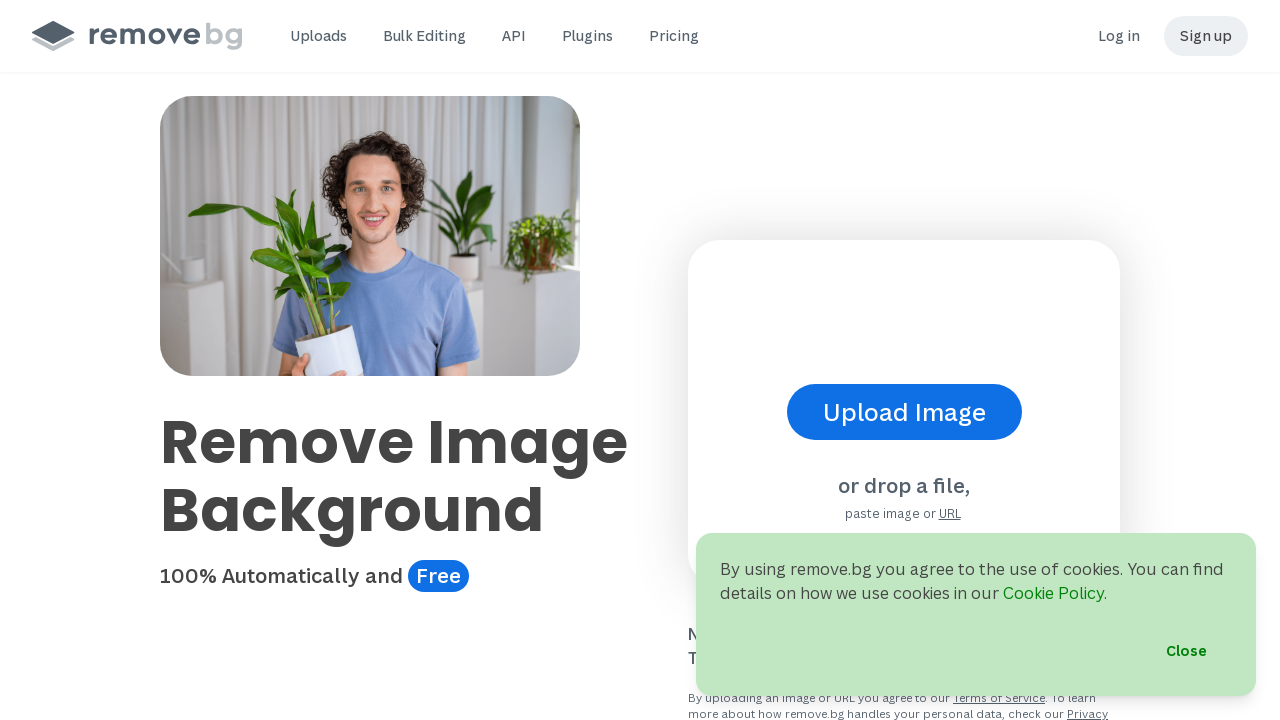

Clicked the upload button to initiate file upload process at (904, 412) on xpath=//div[@class='mx-auto w-full px-8 max-w-5xl relative']/descendant::button[
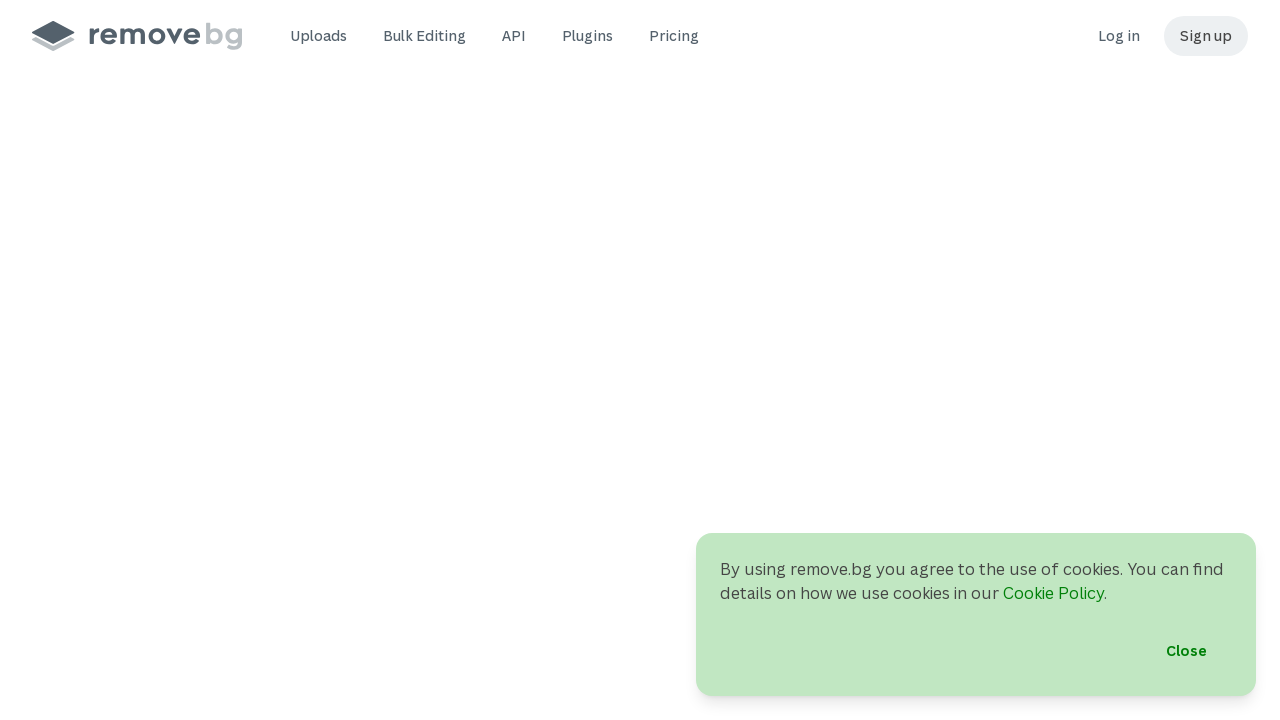

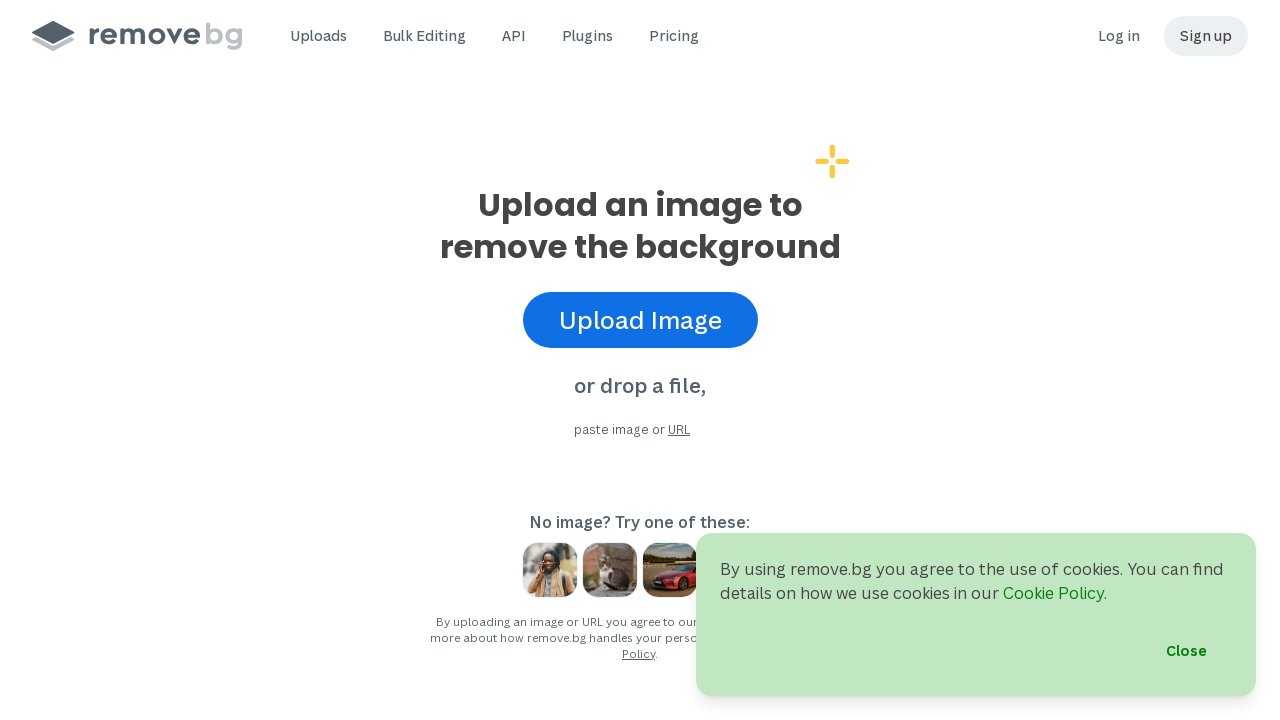